Tests the full name input field on the text box page by entering a name, submitting the form, and verifying the result displays correctly

Starting URL: https://demoqa.com/text-box

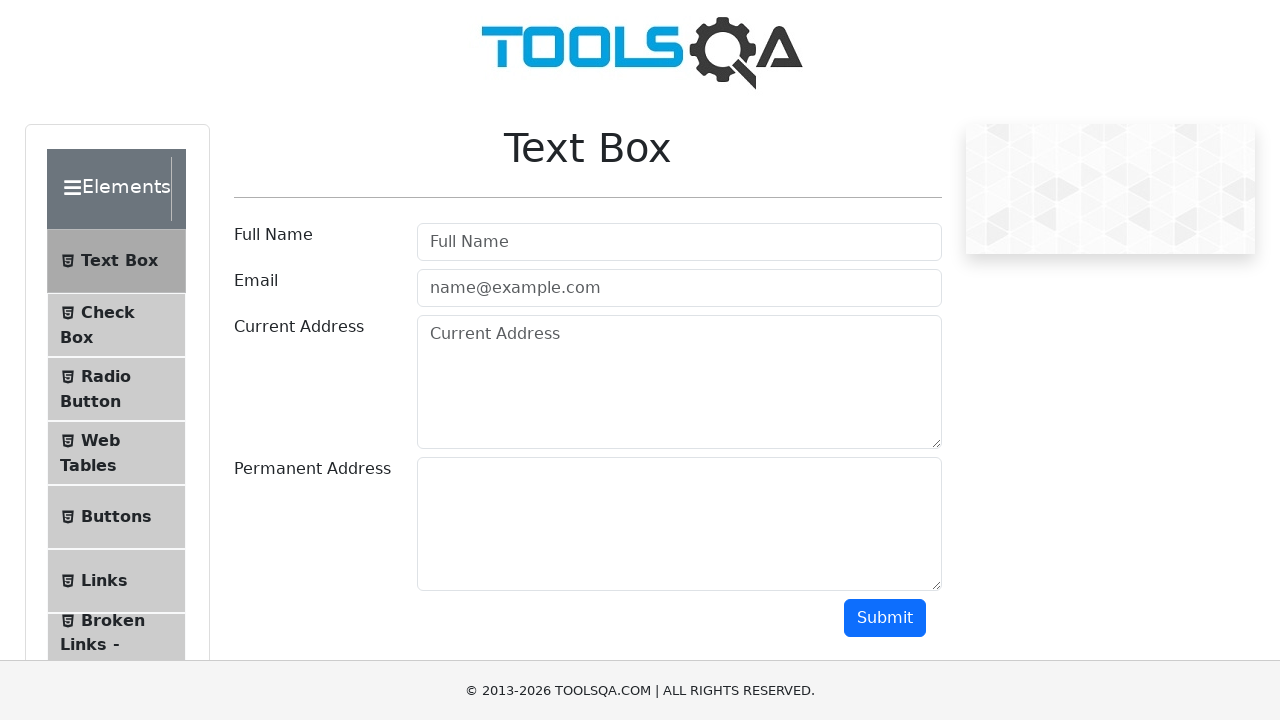

Filled full name field with 'TestUser123' on #userName
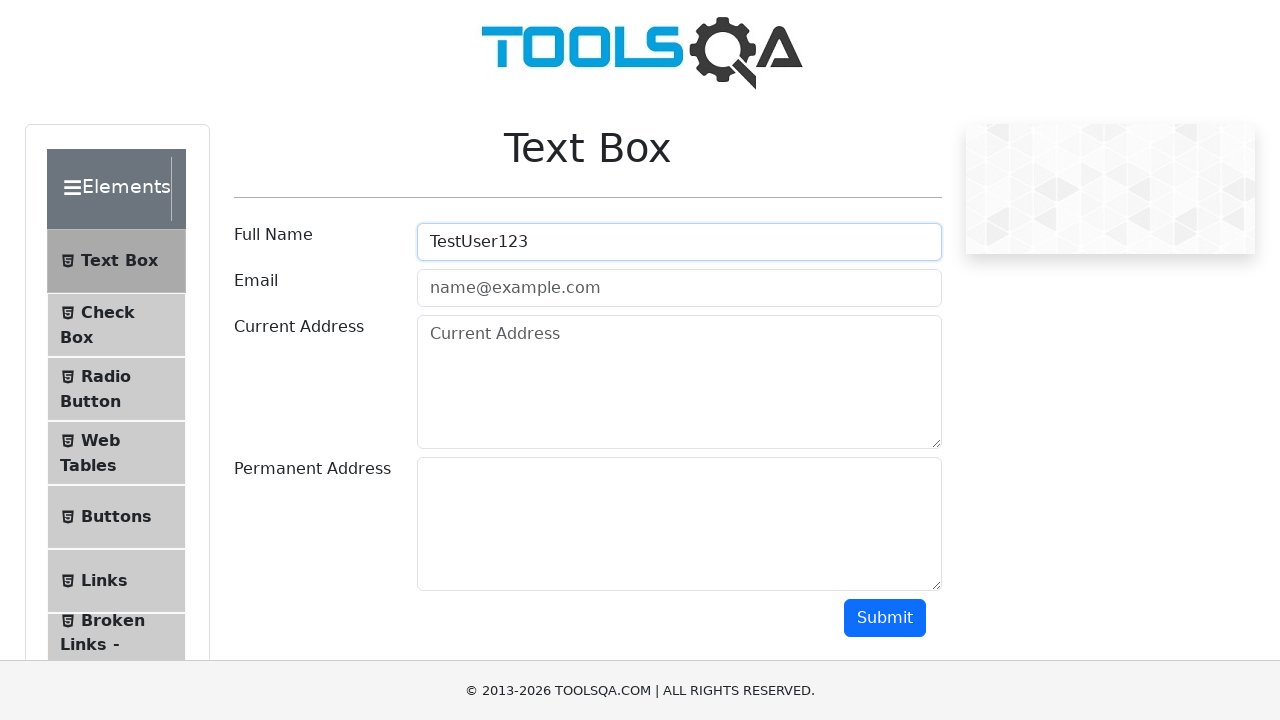

Clicked submit button to submit the form at (885, 618) on #submit
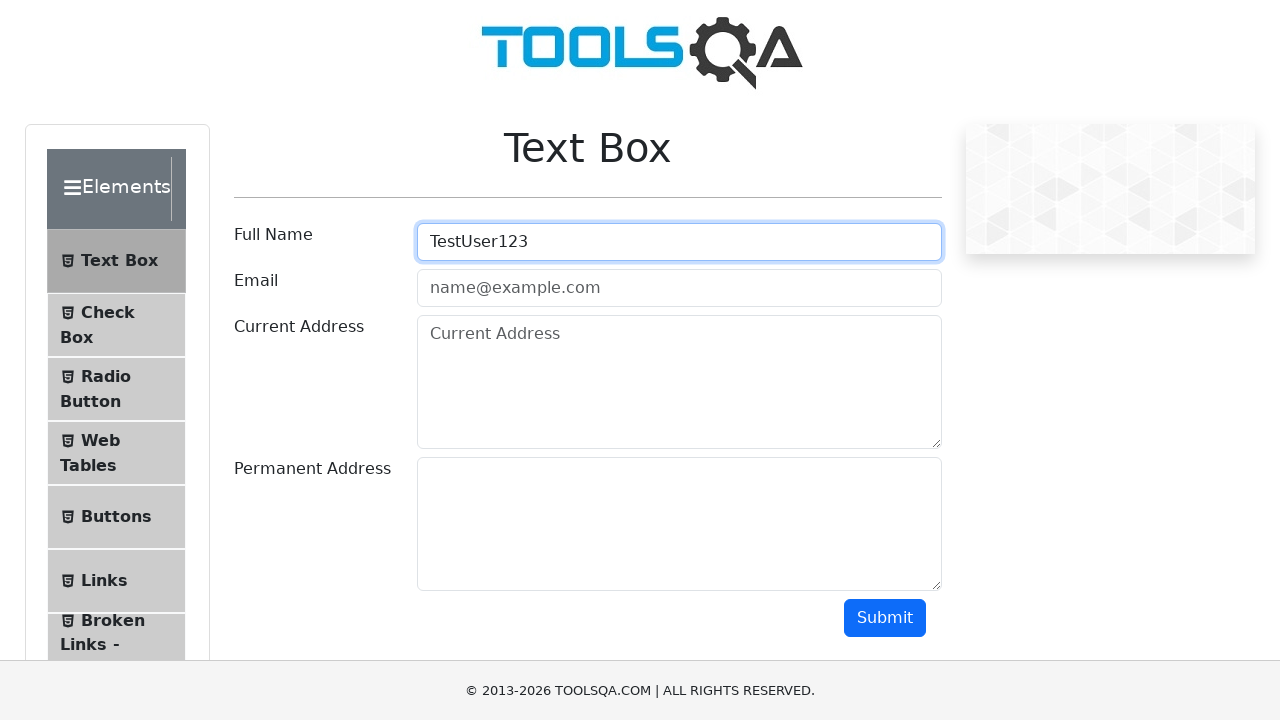

Result output with name field loaded successfully
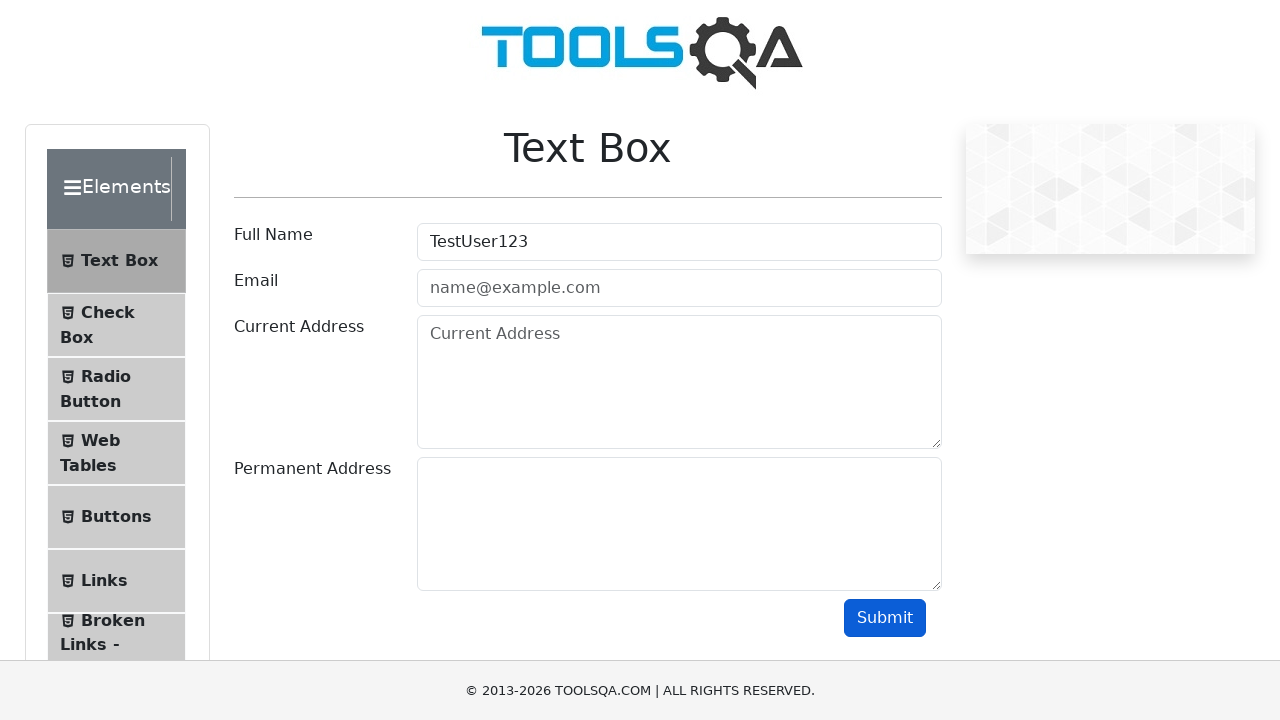

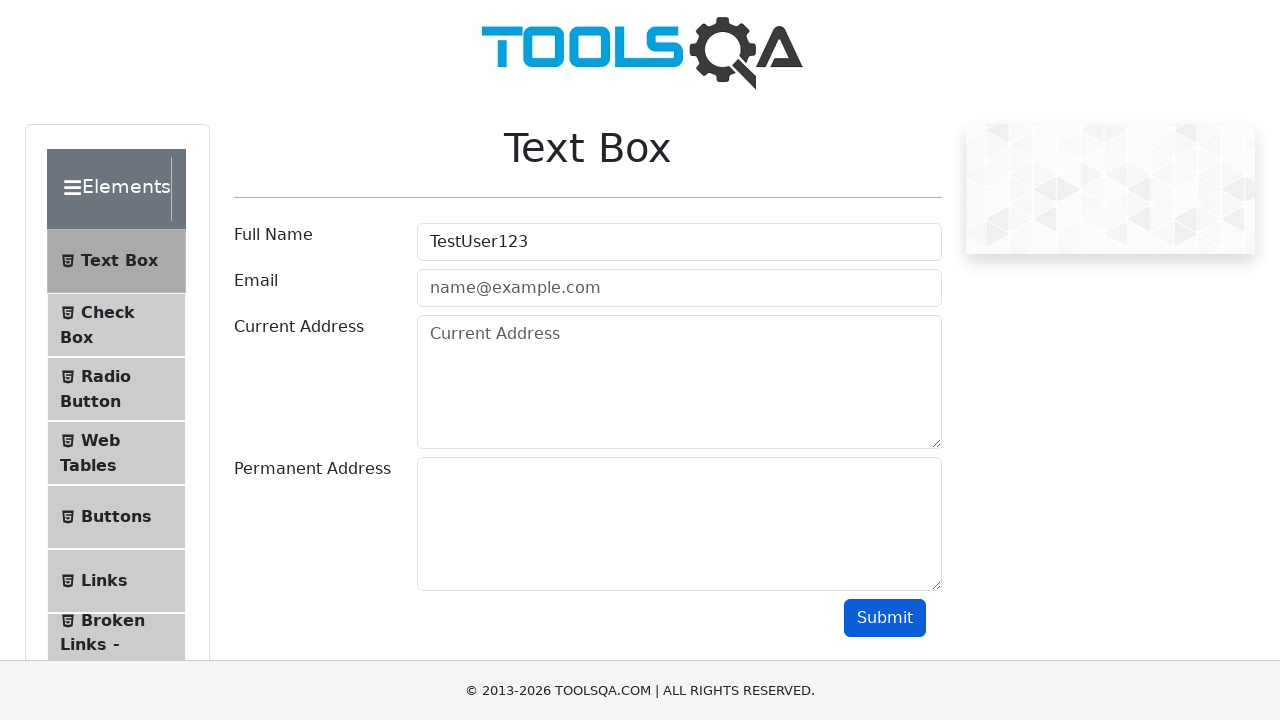